Tests weather search functionality on rp5.ru by searching for a location (Tangier) and selecting the airport option from results.

Starting URL: https://rp5.ru

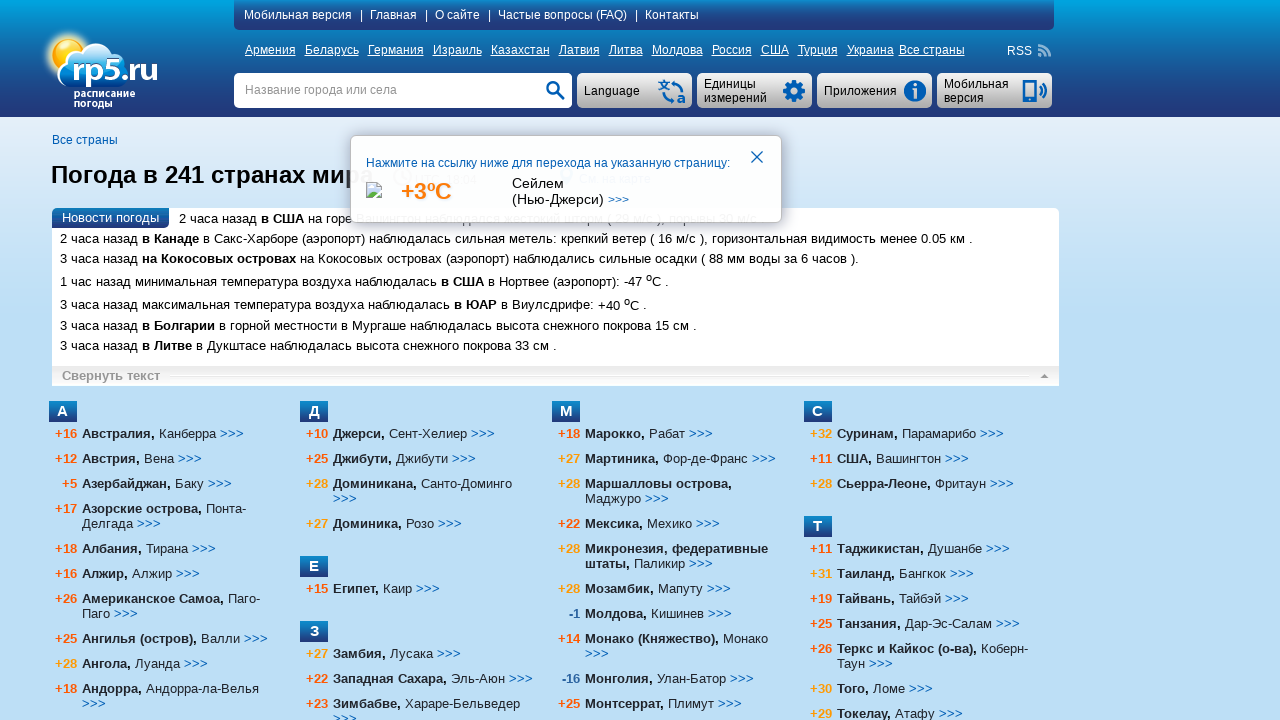

Filled search field with 'Танжер' (Tangier) on input[name='searchStr']
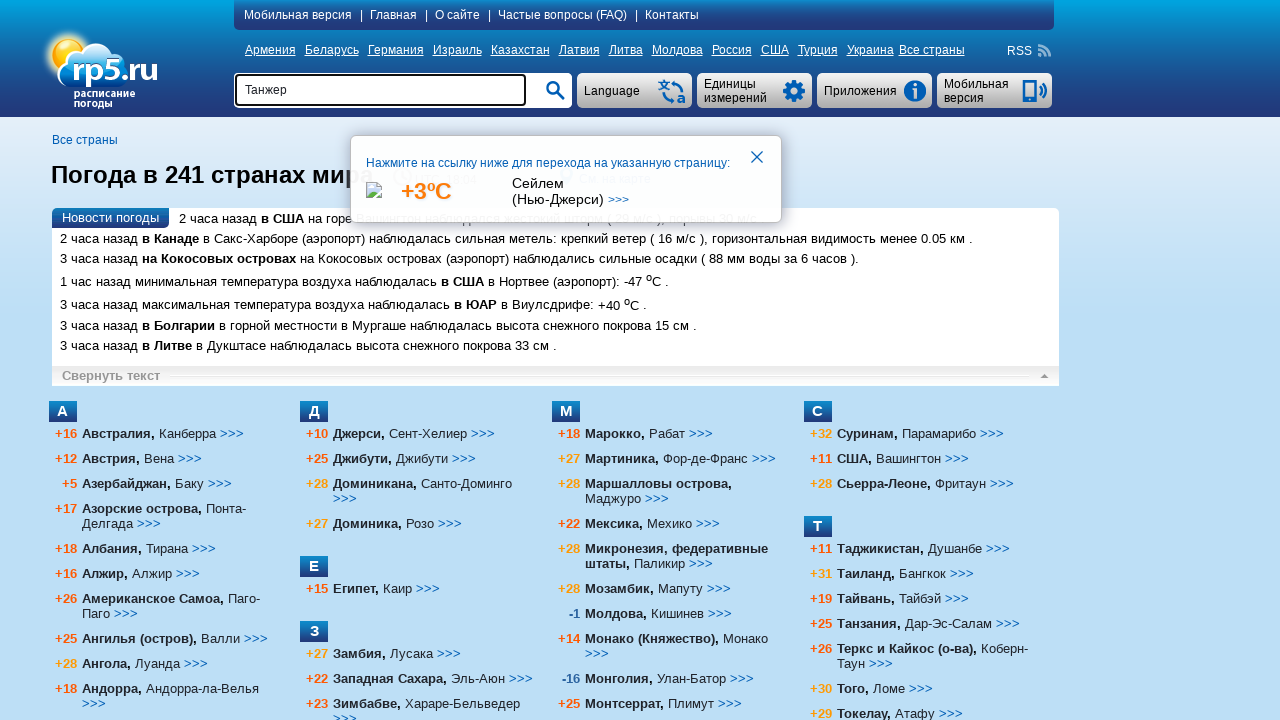

Pressed Enter to submit search query on input[name='searchStr']
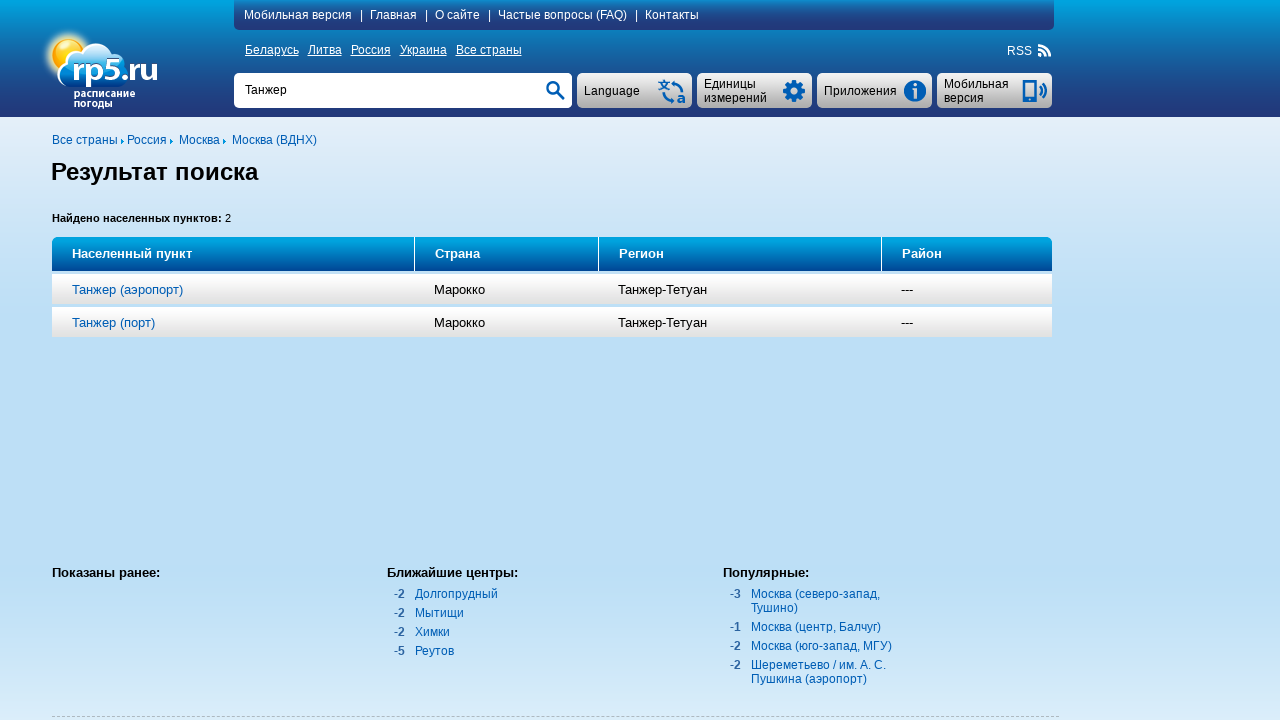

Search results loaded with airport option visible
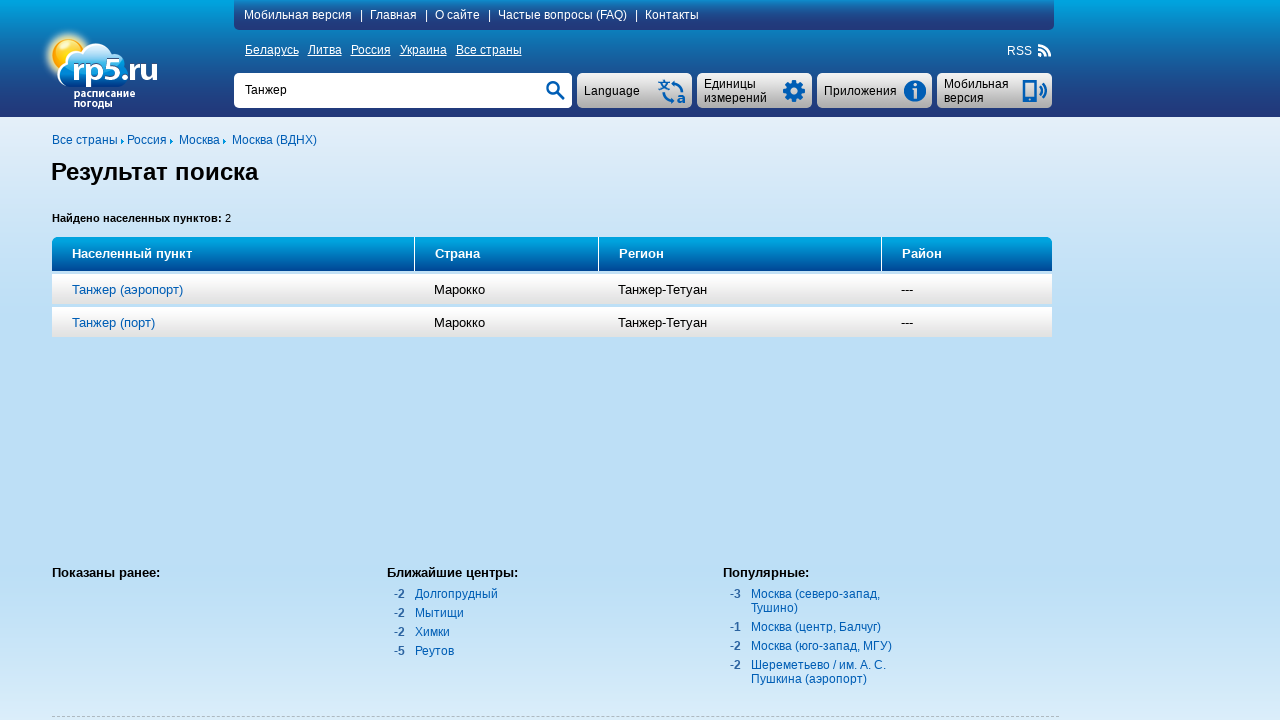

Clicked on Tangier airport option from search results at (127, 289) on text=Танжер (аэропорт)
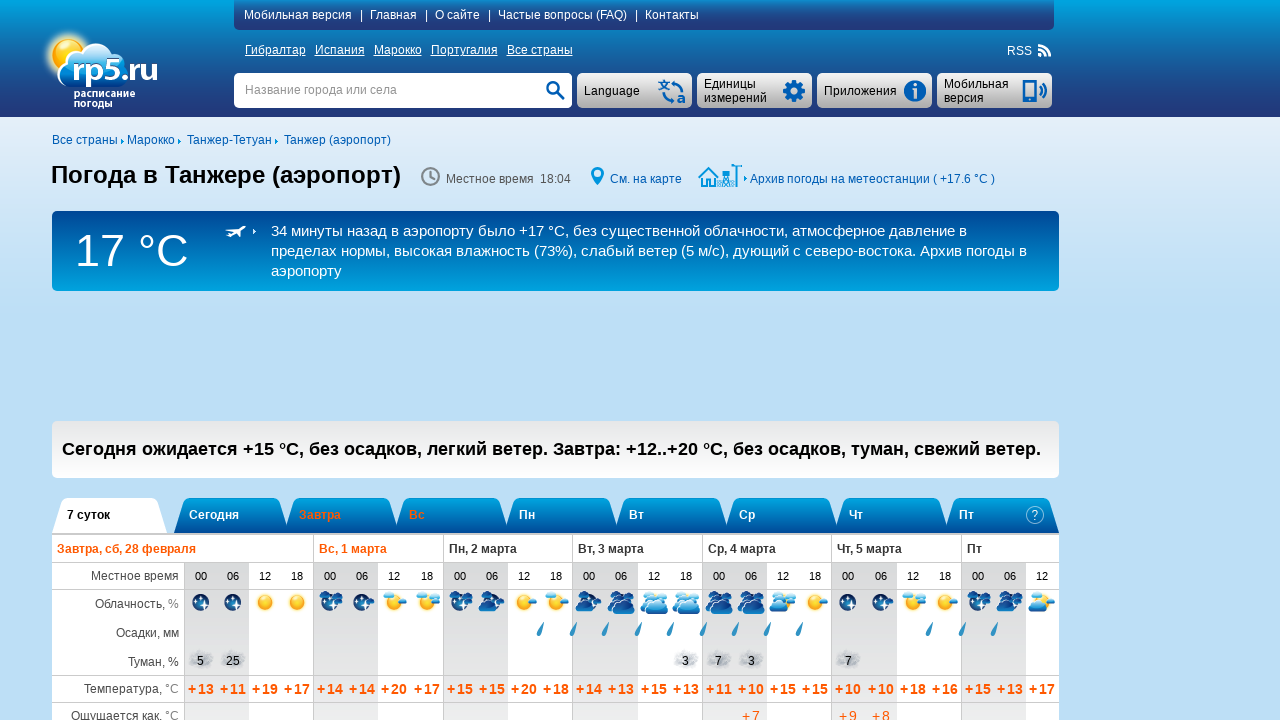

Weather page loaded for Tangier airport
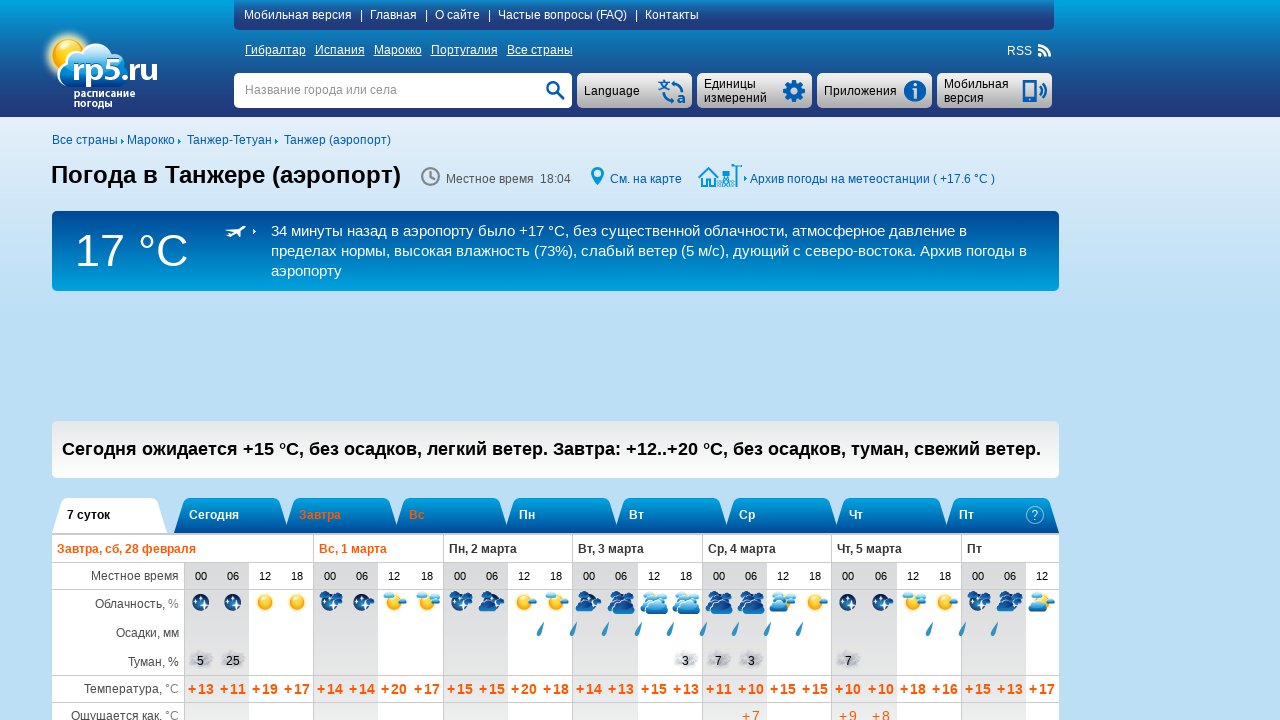

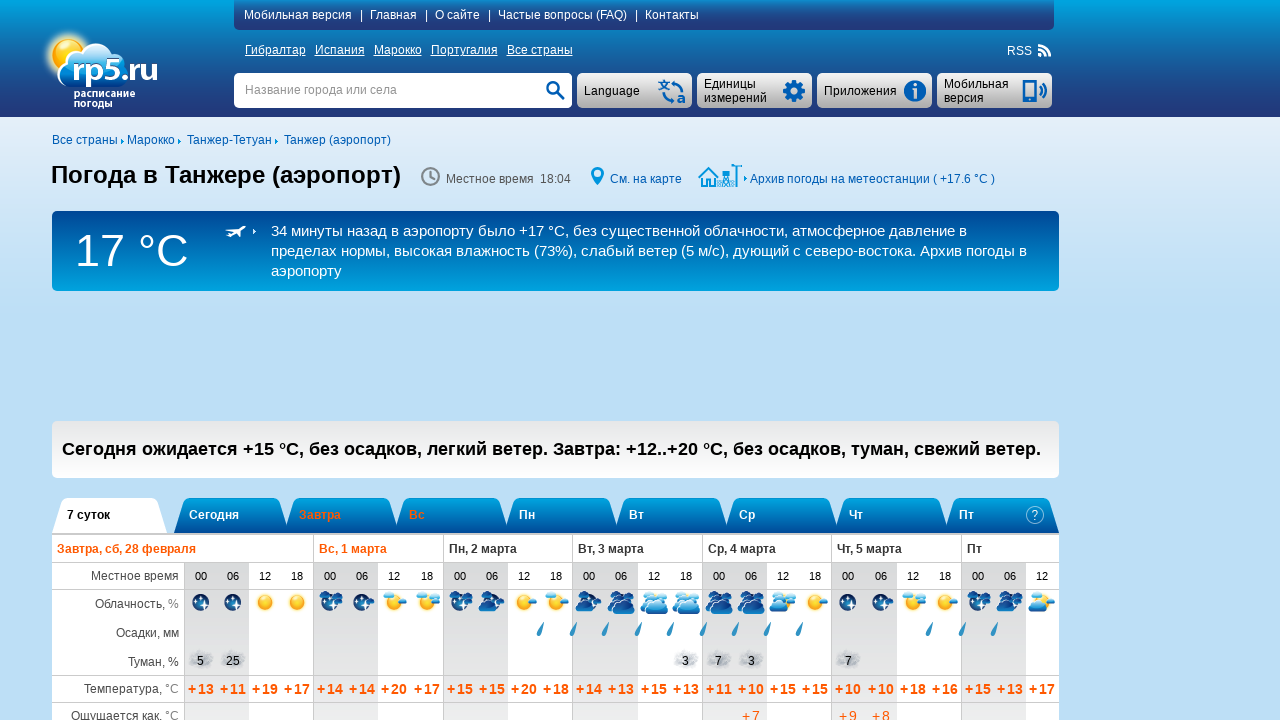